Navigates to the Jobs page and verifies that a specific job listing is displayed

Starting URL: https://alchemy.hguy.co/jobs/

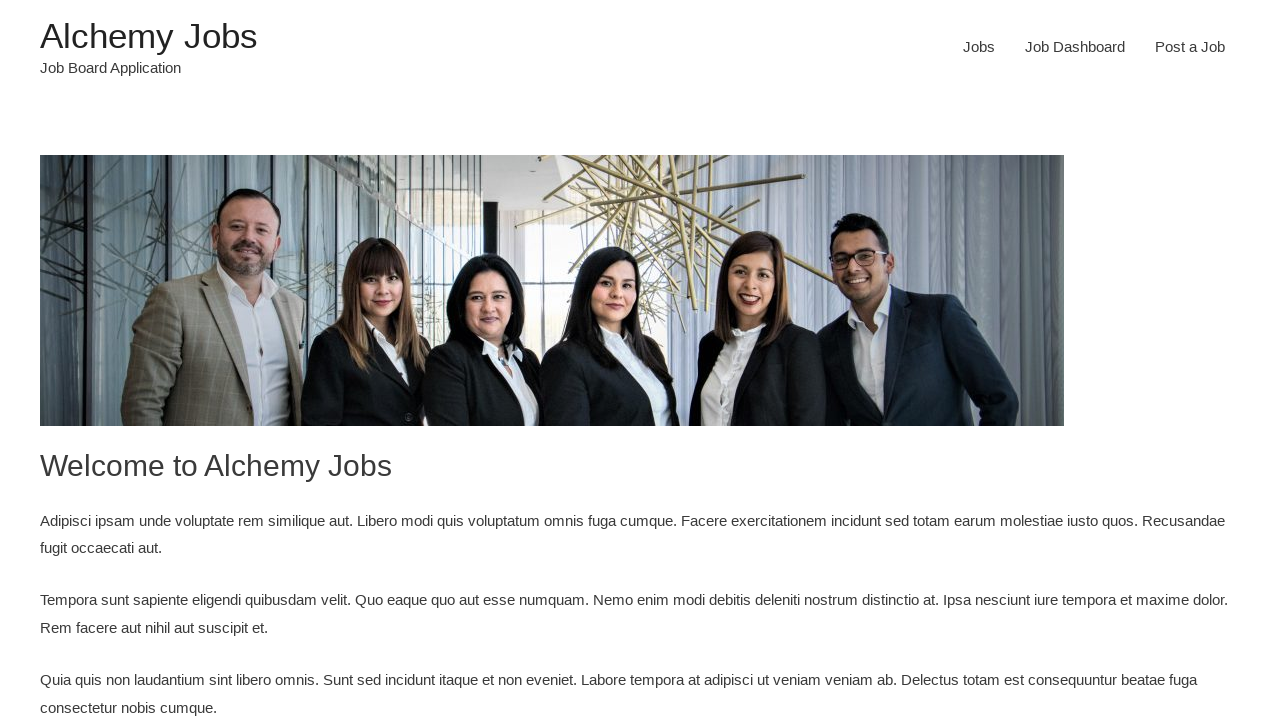

Clicked on Jobs link to navigate to job listings page at (979, 47) on text='Jobs'
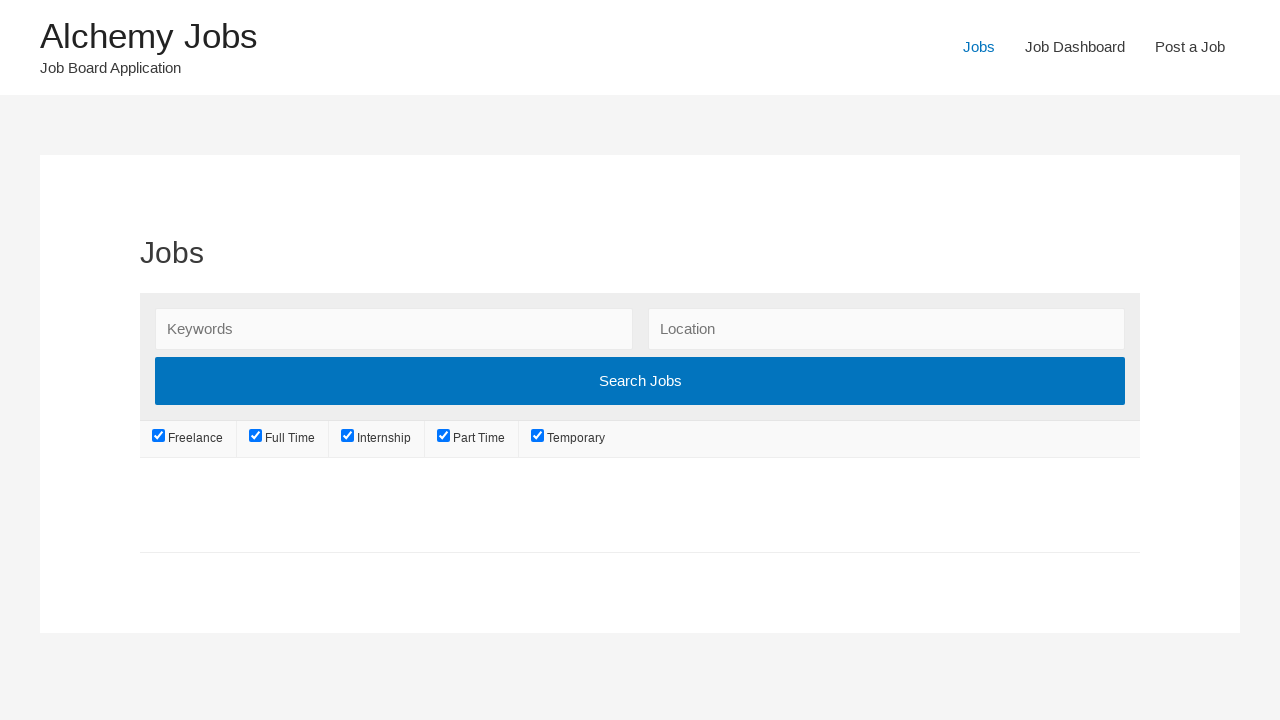

Job listings container loaded on page
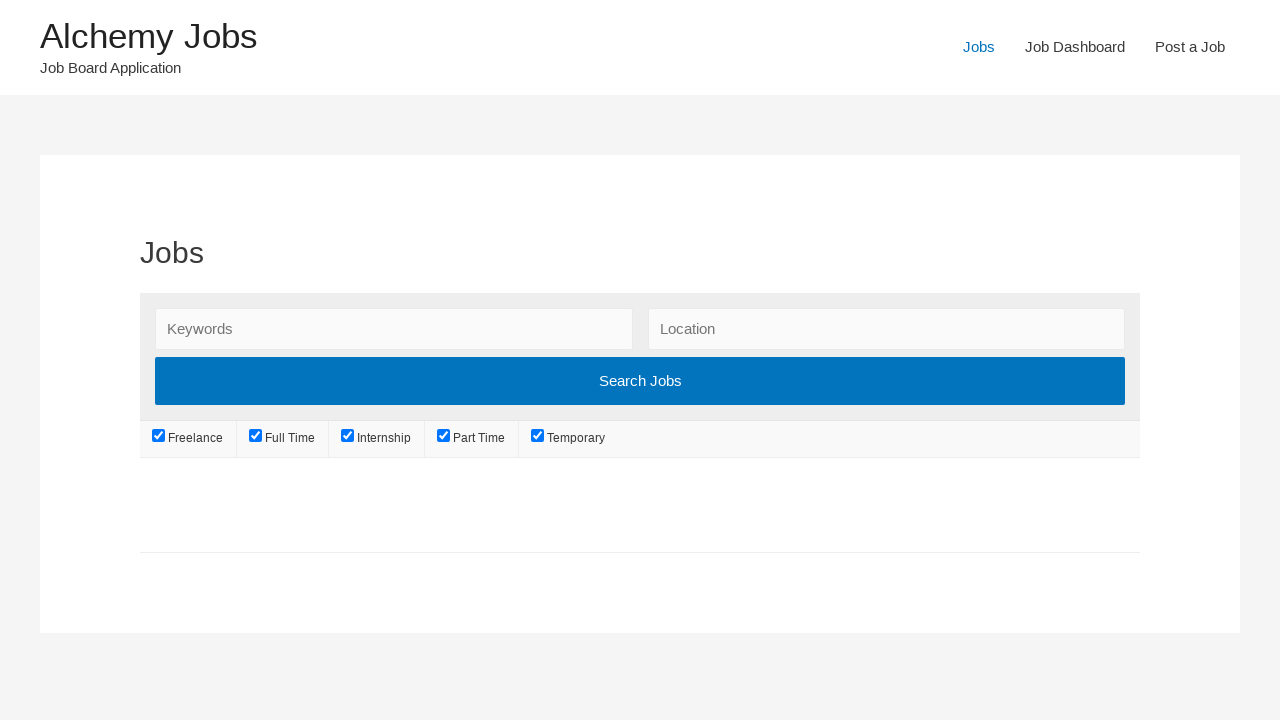

Job listing with title verified as present on page
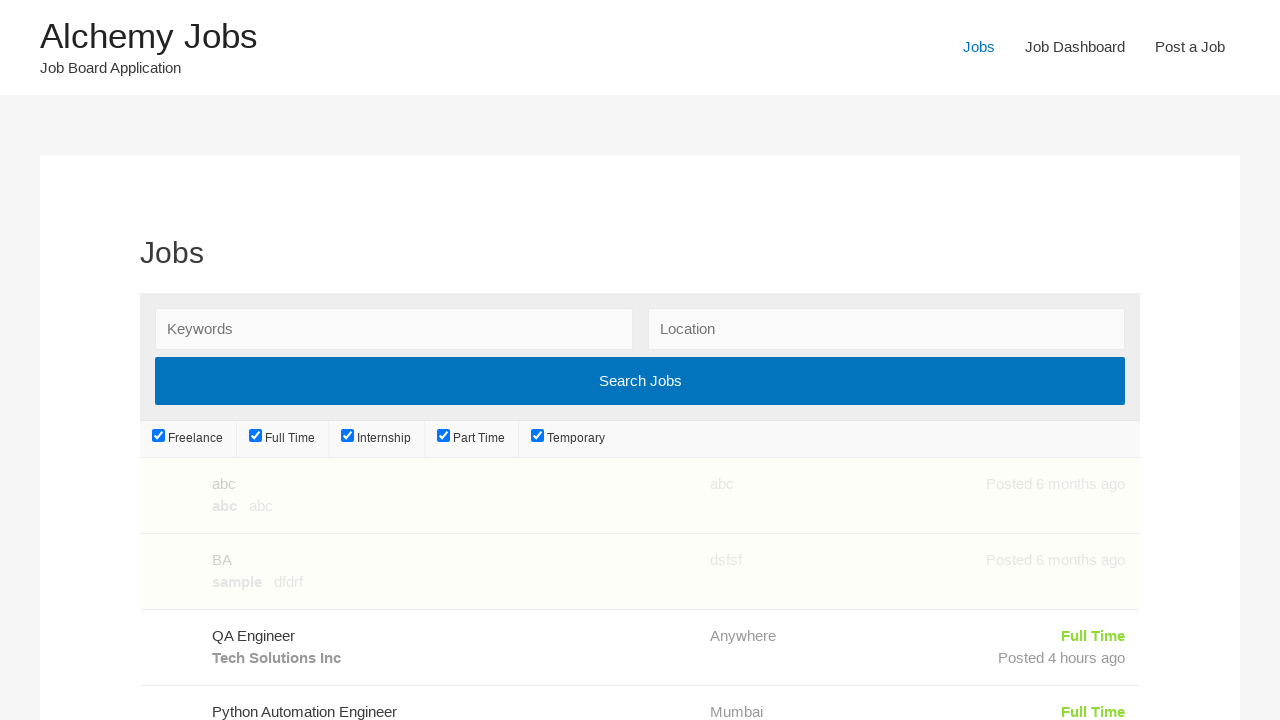

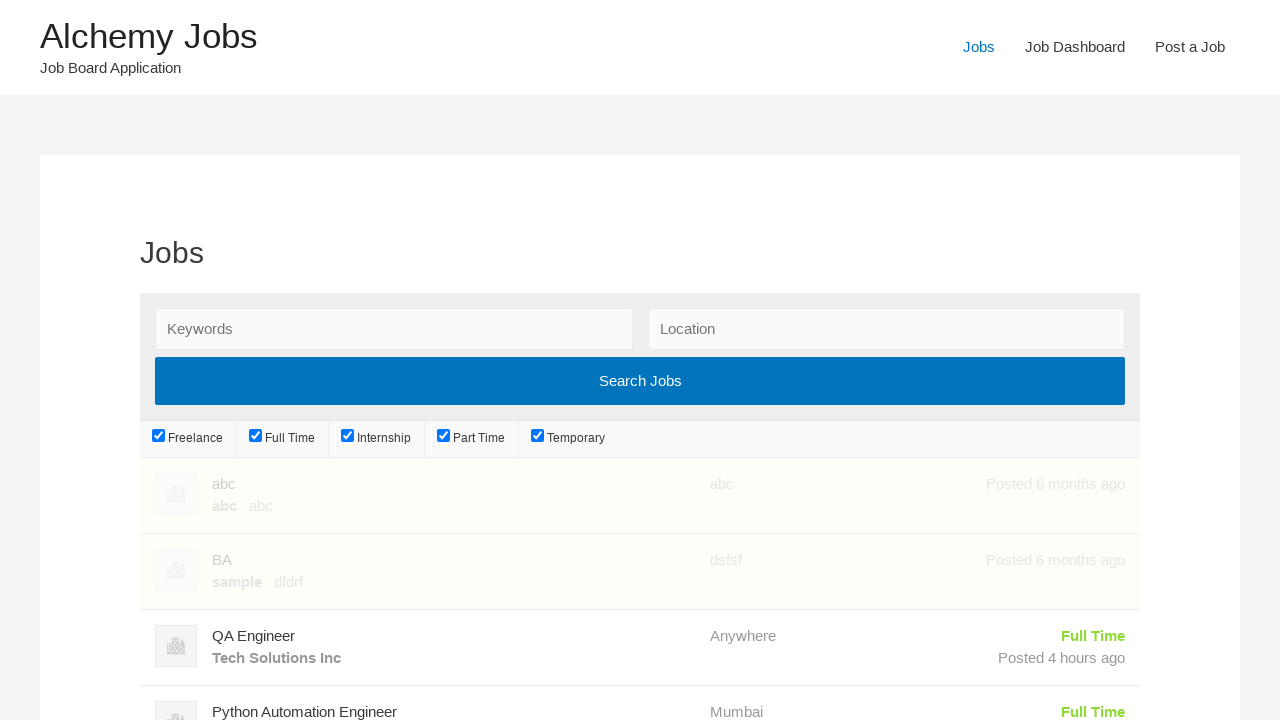